Navigates to the Banzae development website and clicks a button element (likely a navigation or action button based on the MUI Button classes)

Starting URL: https://dev.banzae.dev/

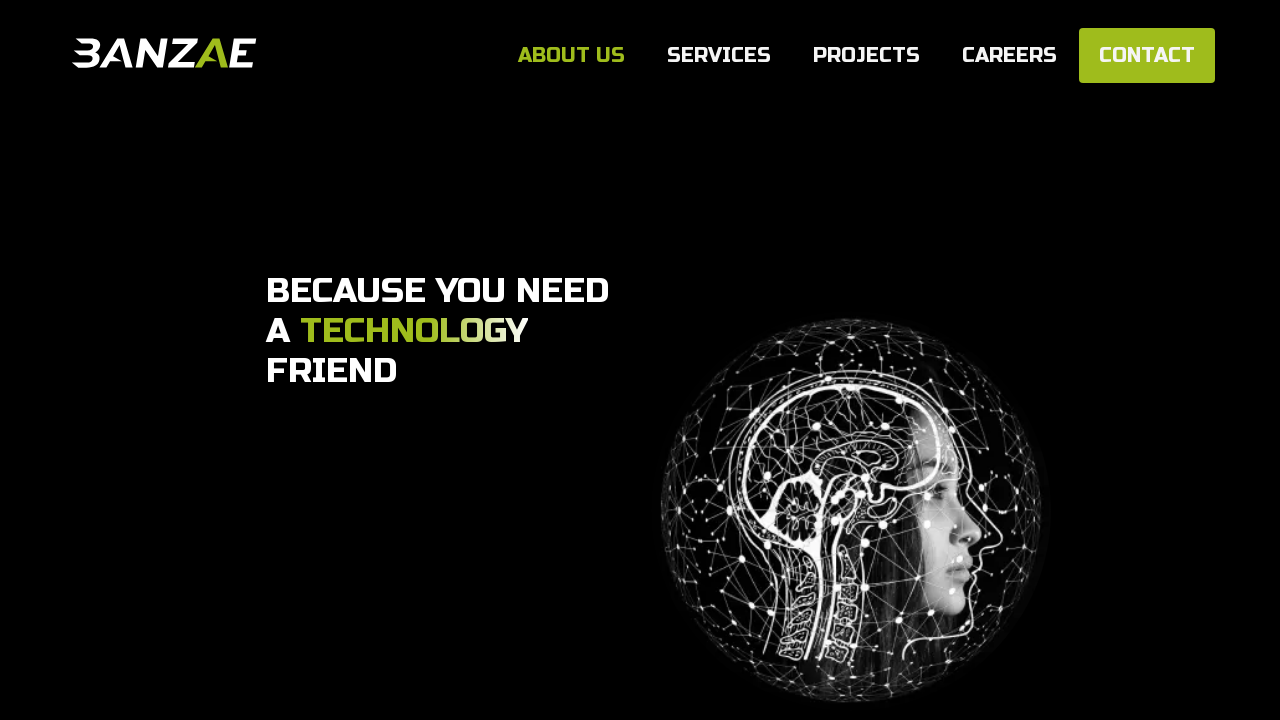

Navigated to Banzae development website
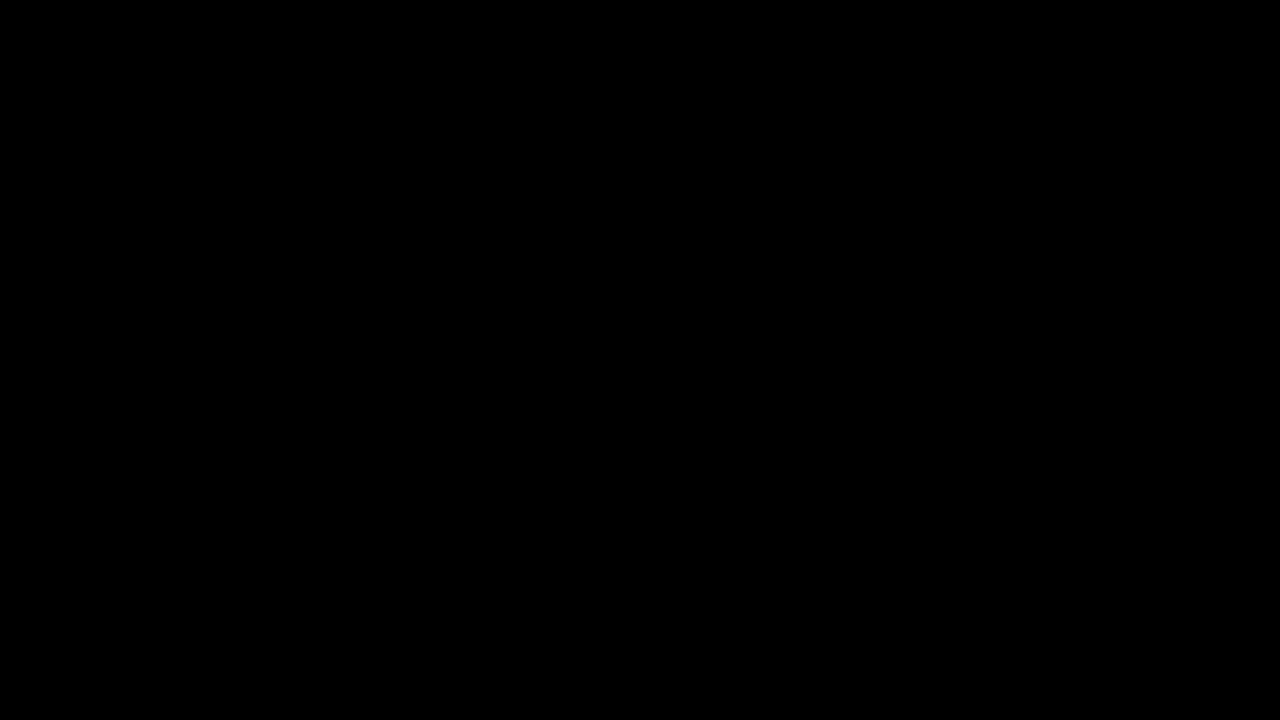

Clicked MUI button element for navigation or action at (866, 55) on a.MuiButtonBase-root.MuiButton-root.MuiButton-textPrimary
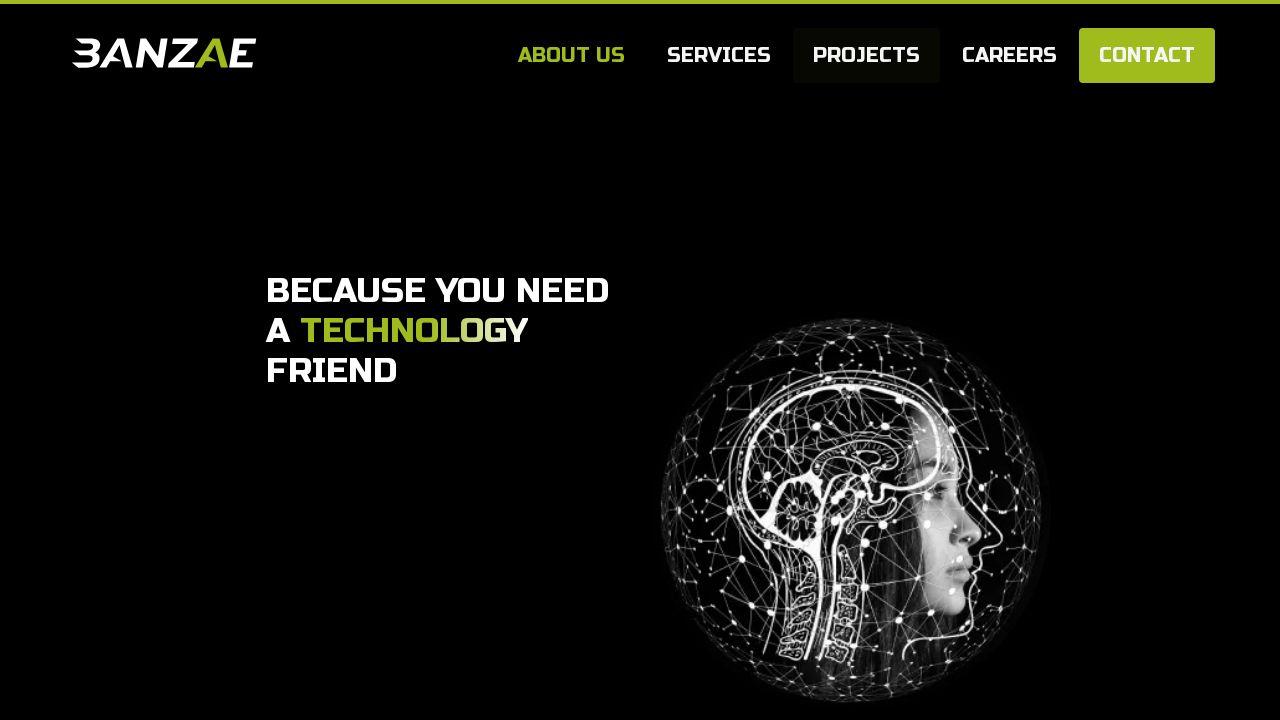

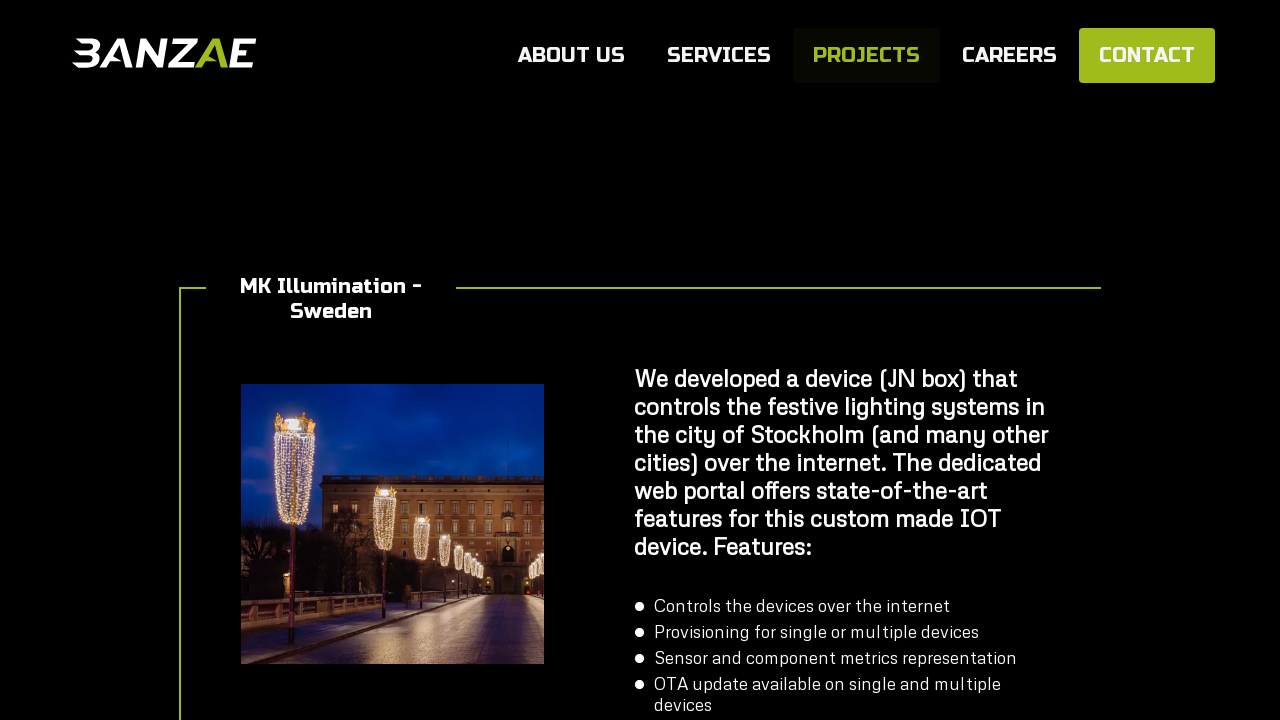